Tests the Swiggy location search functionality by entering a location name in the location input field

Starting URL: https://www.swiggy.com/

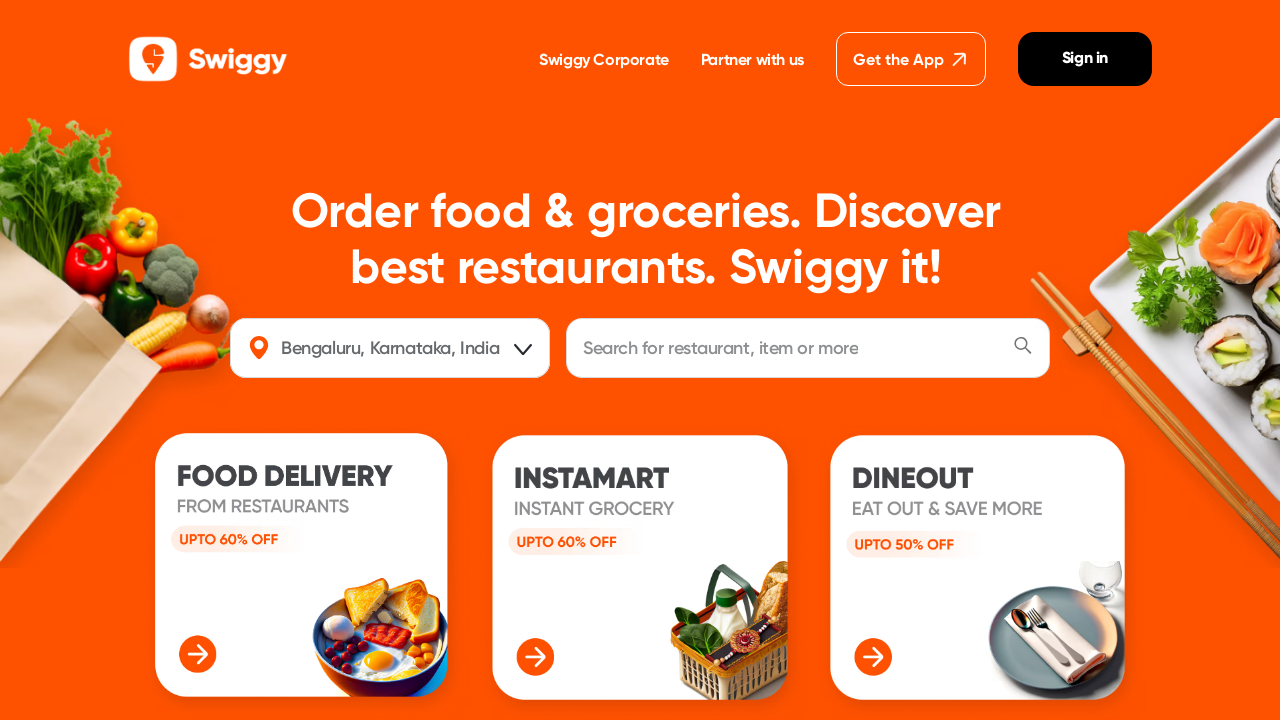

Filled location input field with 'Selaiyur' on #location
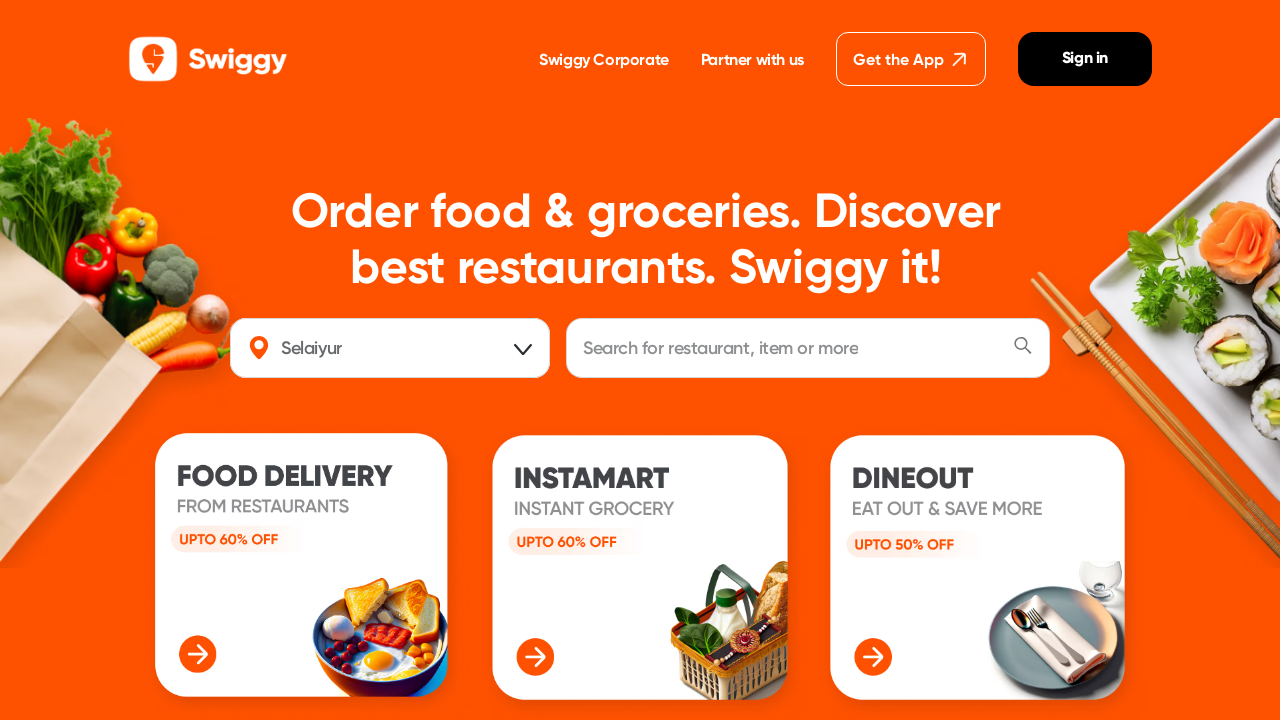

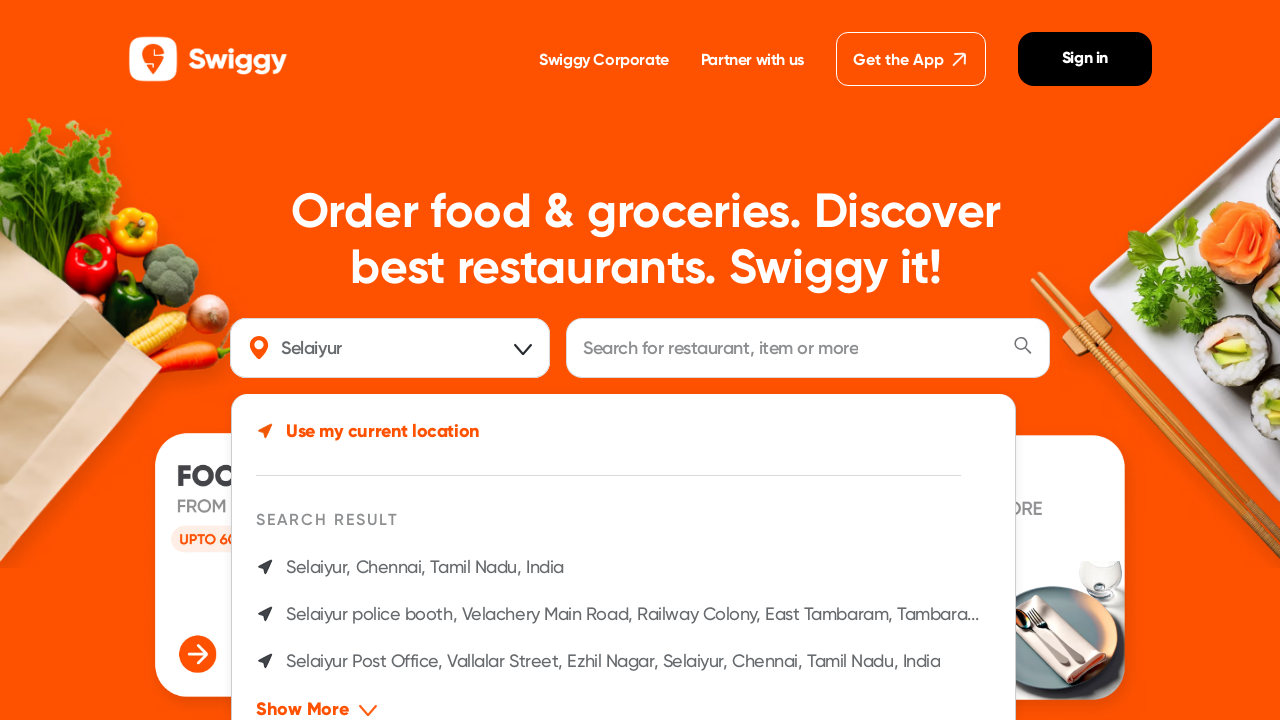